Tests the percentage calculator functionality by entering two values (10 and 123) and clicking the Calculate button to compute the percentage result.

Starting URL: https://www.calculator.net/percent-calculator.html

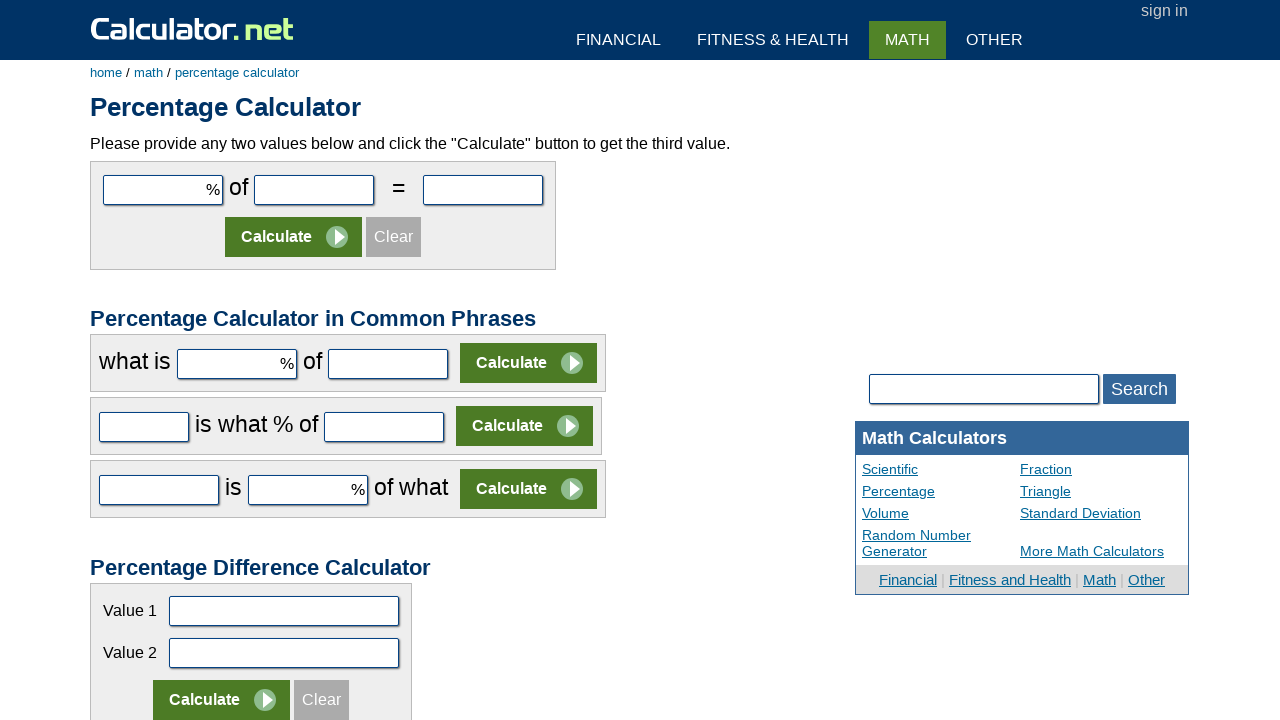

Filled first input field with value 10 on #cpar1
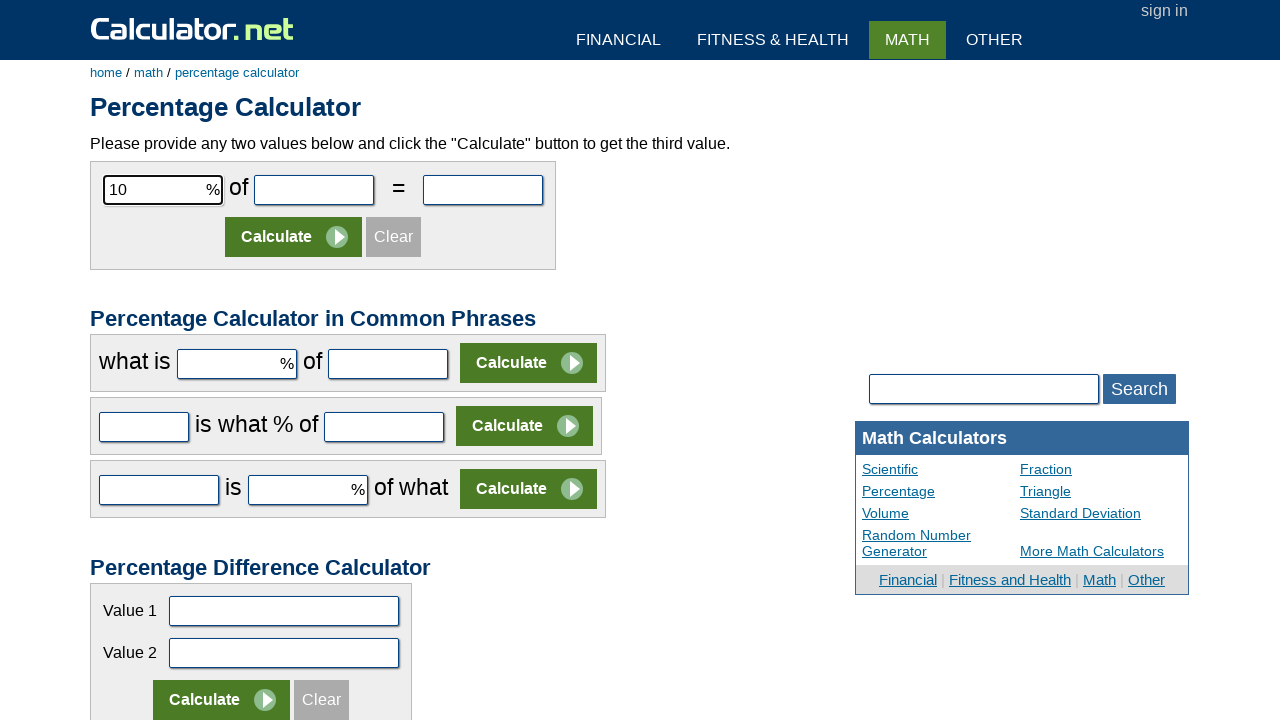

Filled second input field with value 123 on #cpar2
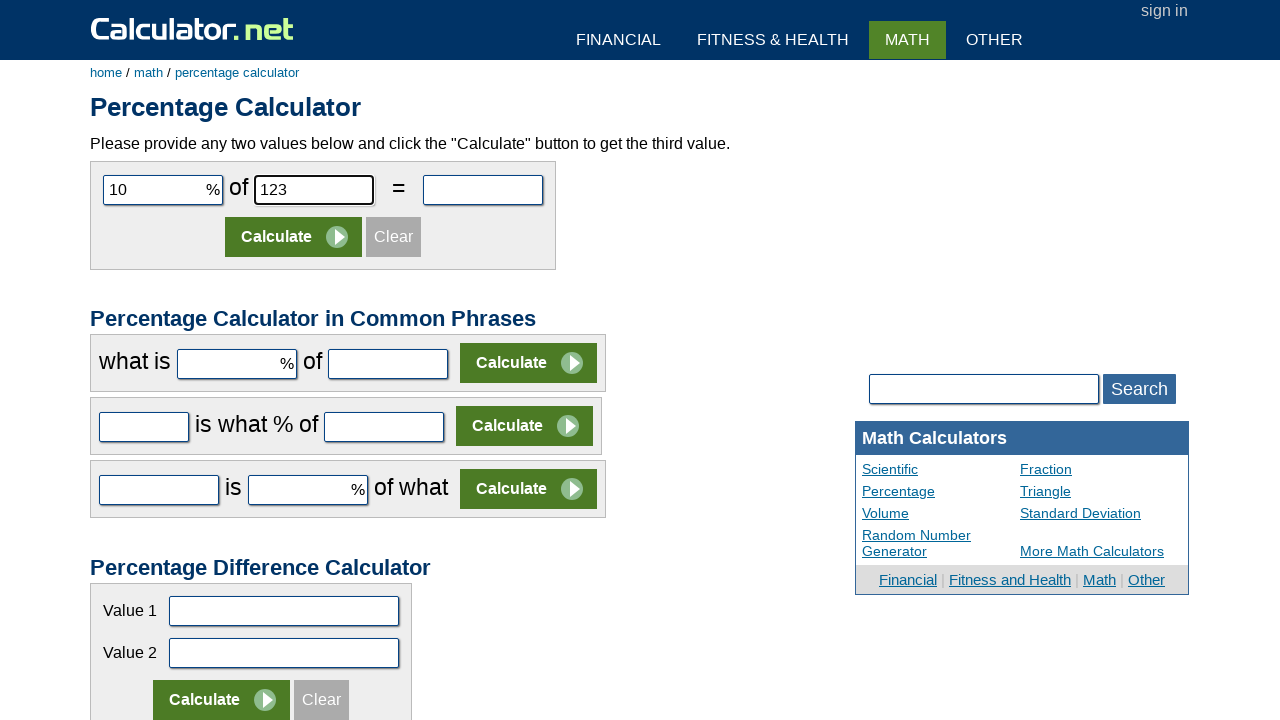

Clicked the Calculate button at (294, 237) on xpath=//input[@id='cpar1']/following::input[@value='Calculate'][1]
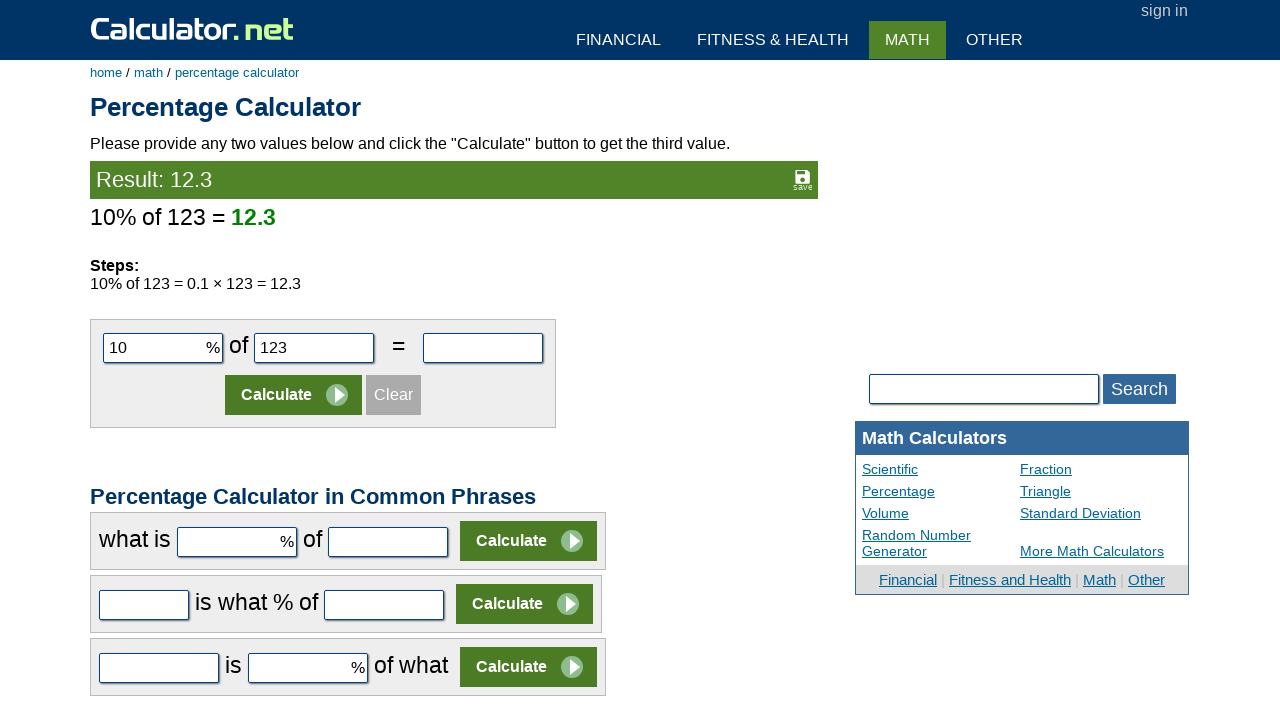

Percentage calculation result appeared
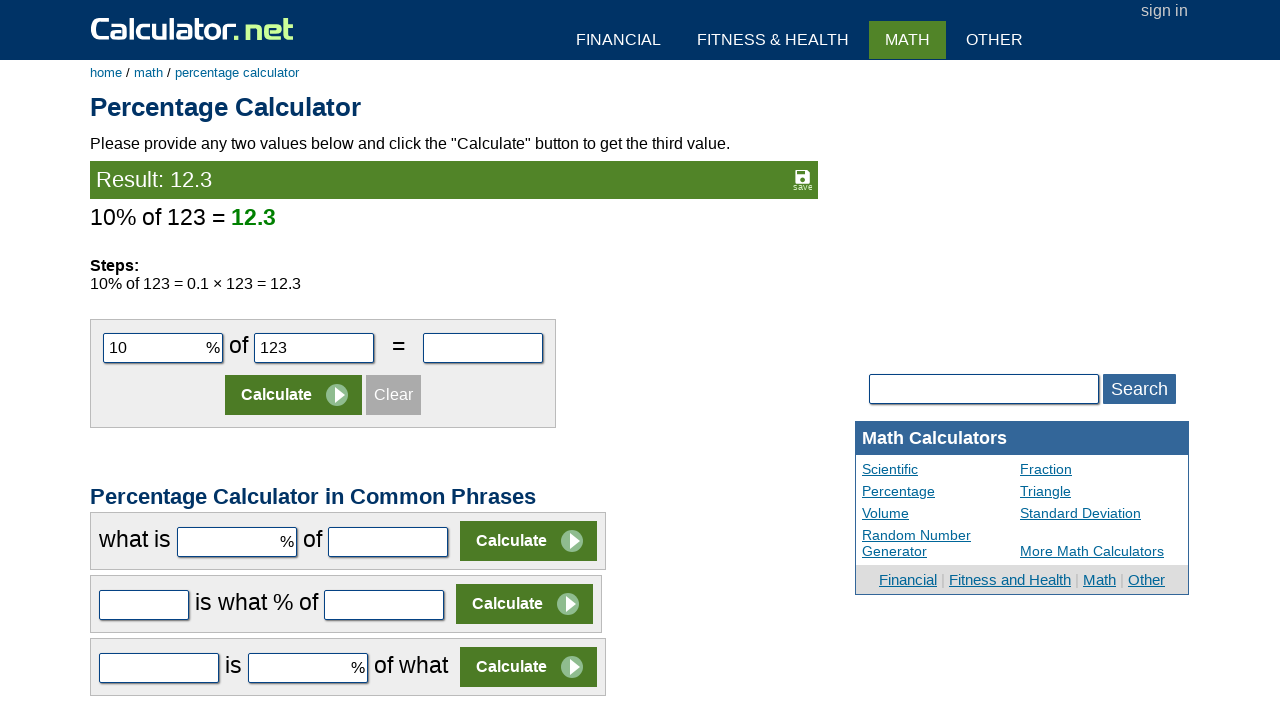

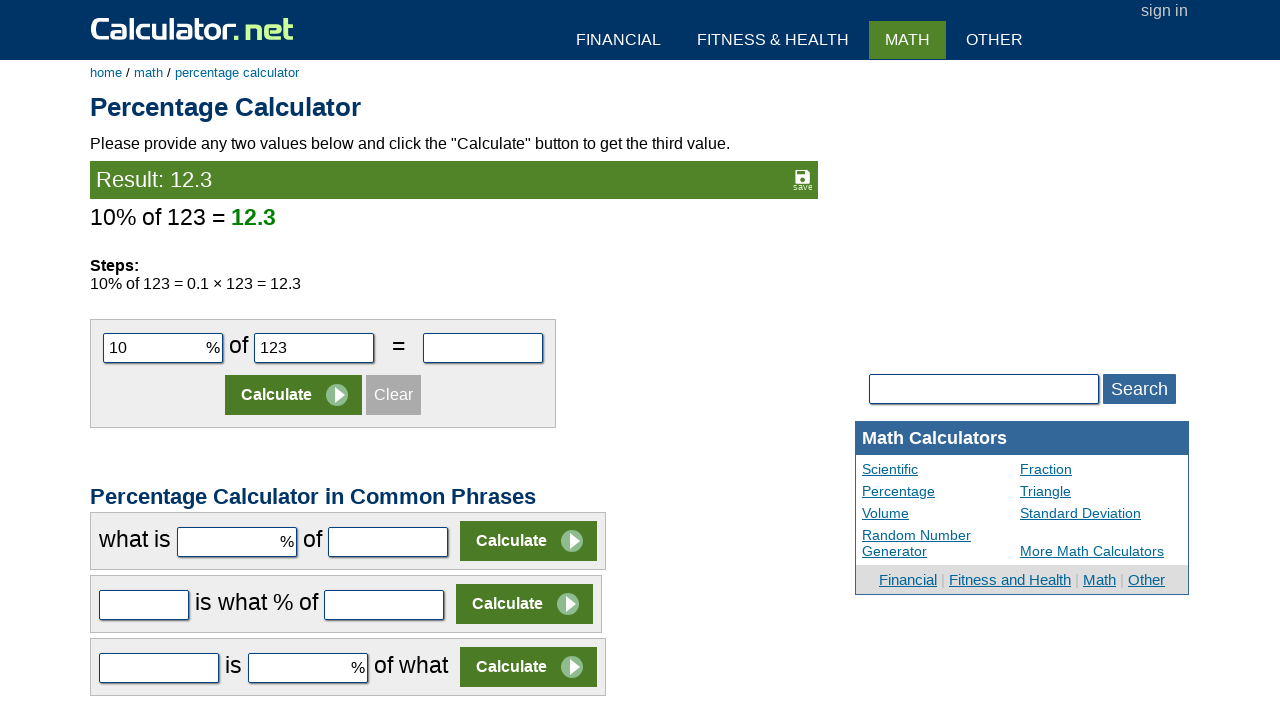